Tests accepting a JavaScript alert by clicking the first button, accepting the alert dialog, and verifying the result message displays "You successfully clicked an alert"

Starting URL: https://the-internet.herokuapp.com/javascript_alerts

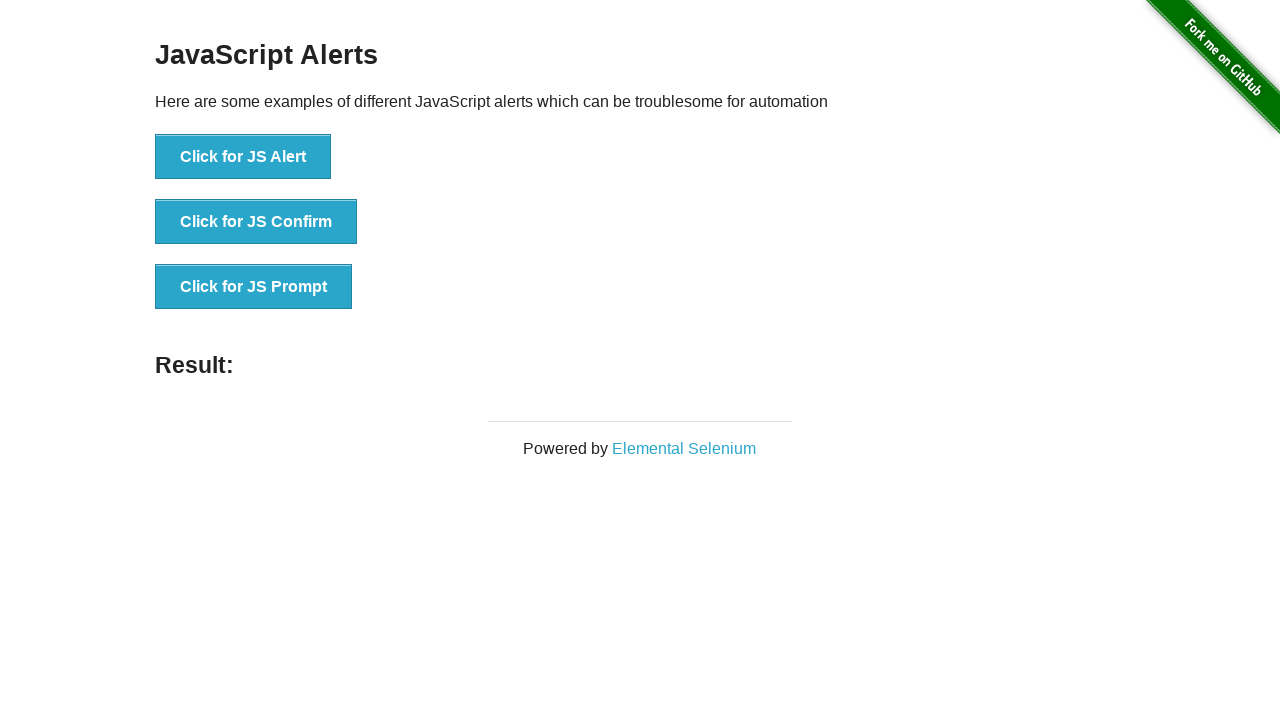

Clicked the first button to trigger the JavaScript alert at (243, 157) on button[onclick='jsAlert()']
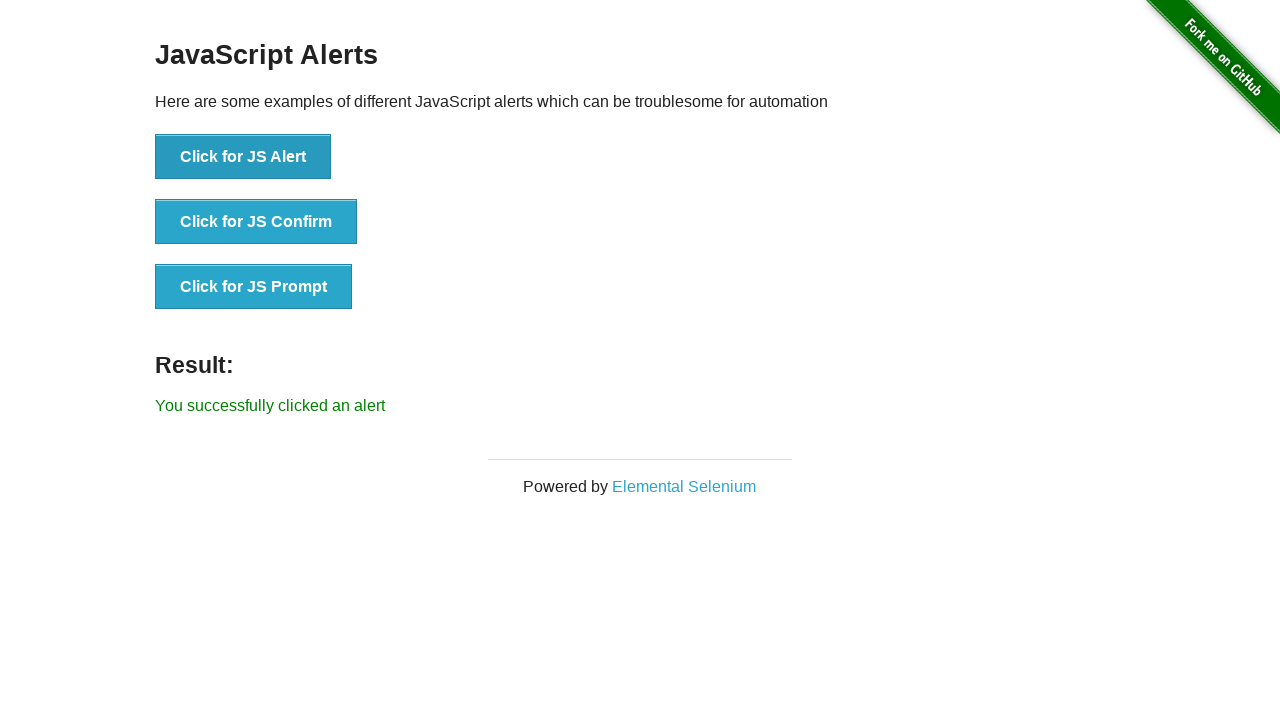

Set up dialog handler to accept alerts
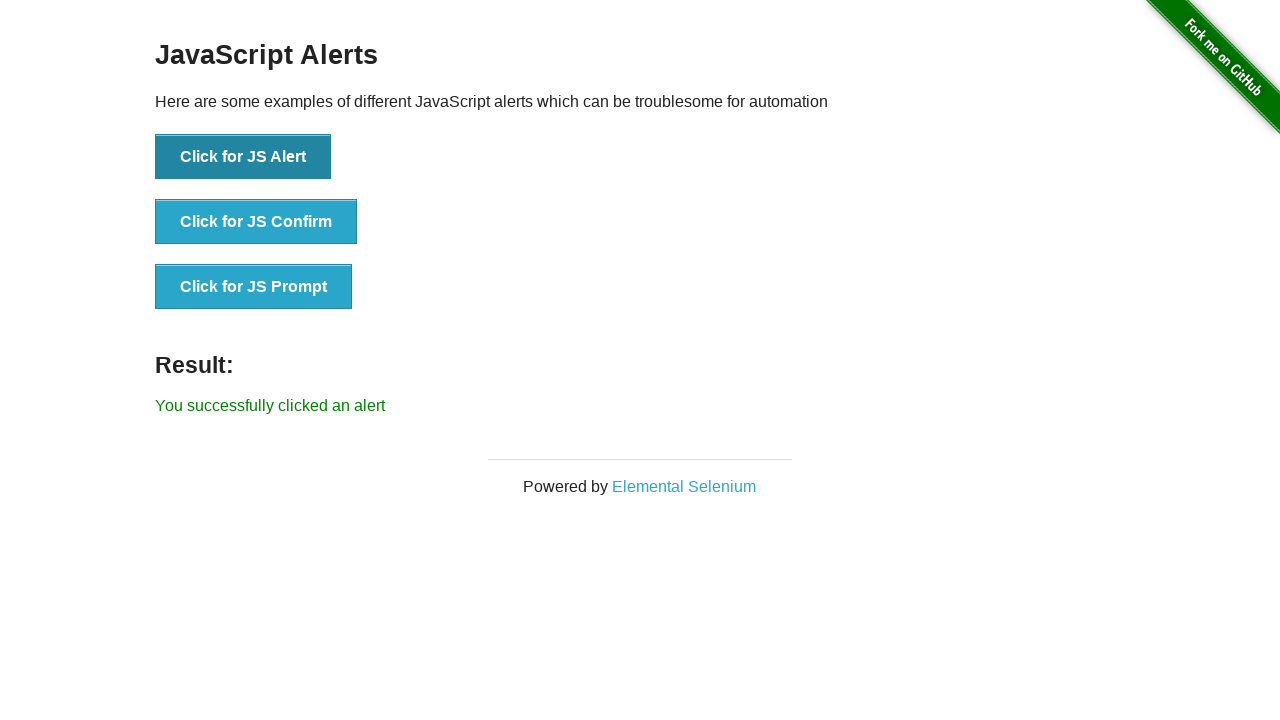

Clicked the button again to trigger the alert and accepted it at (243, 157) on button[onclick='jsAlert()']
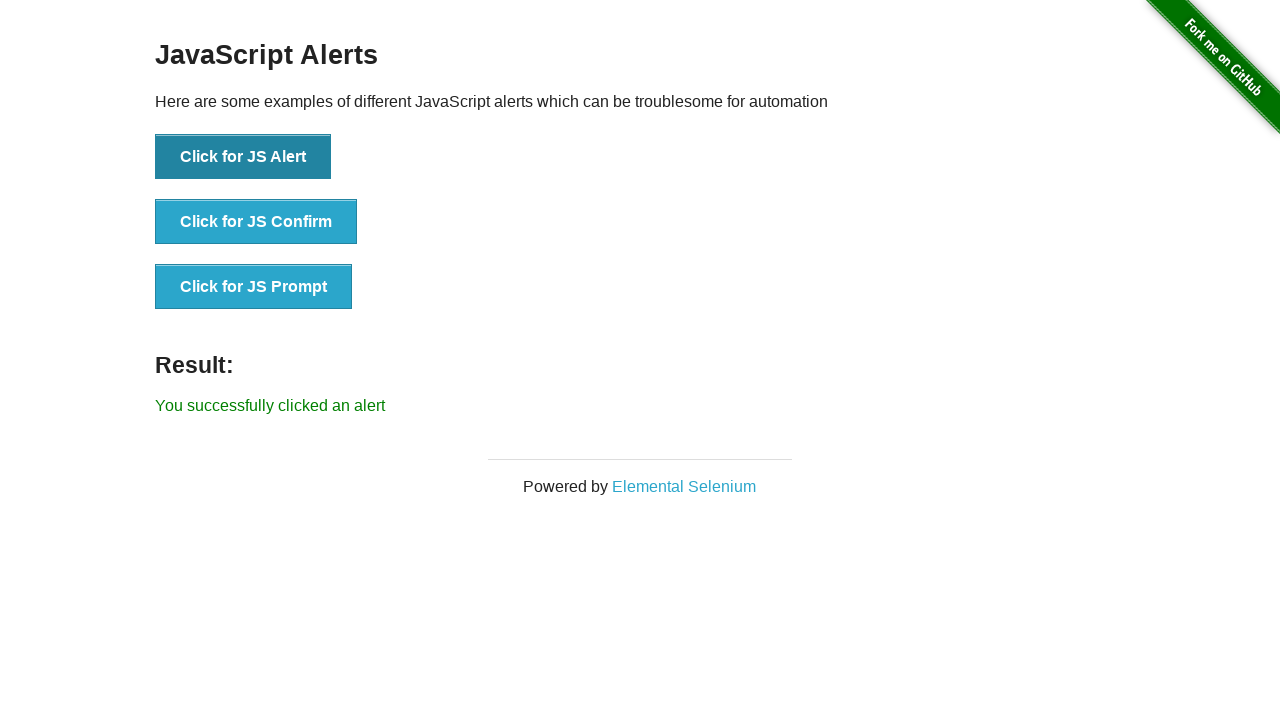

Waited for result message to appear
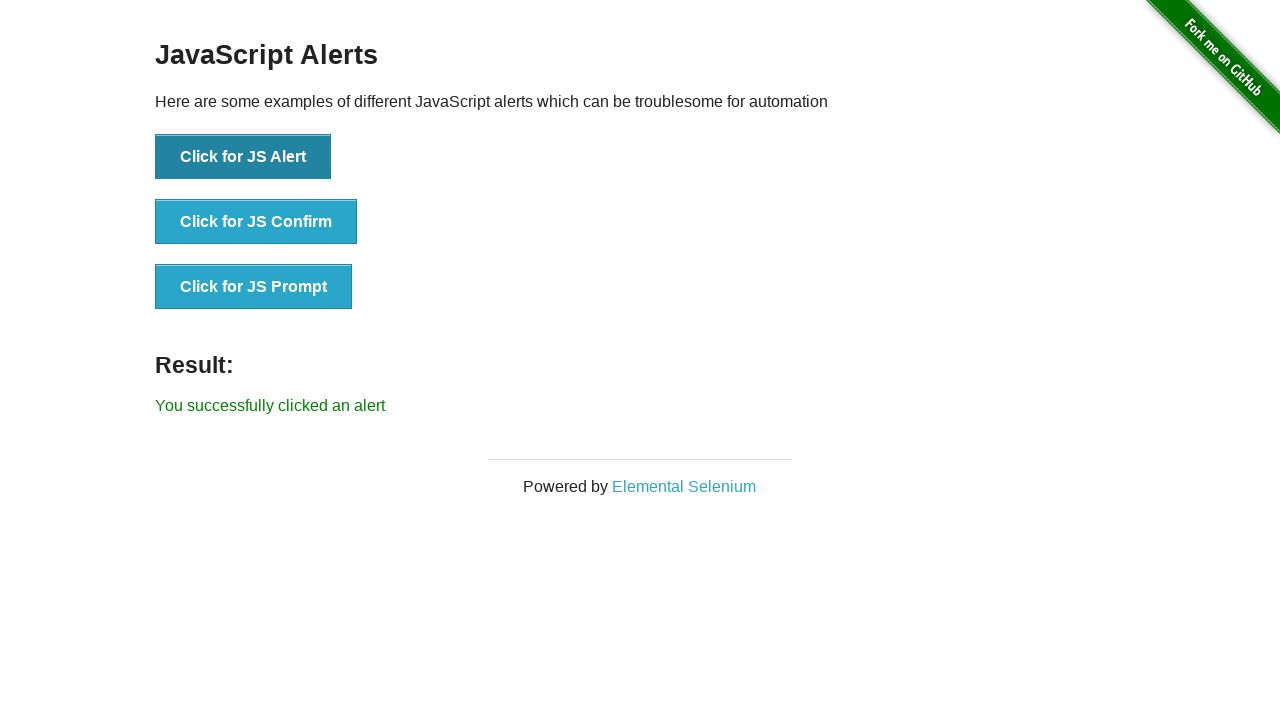

Retrieved result message text
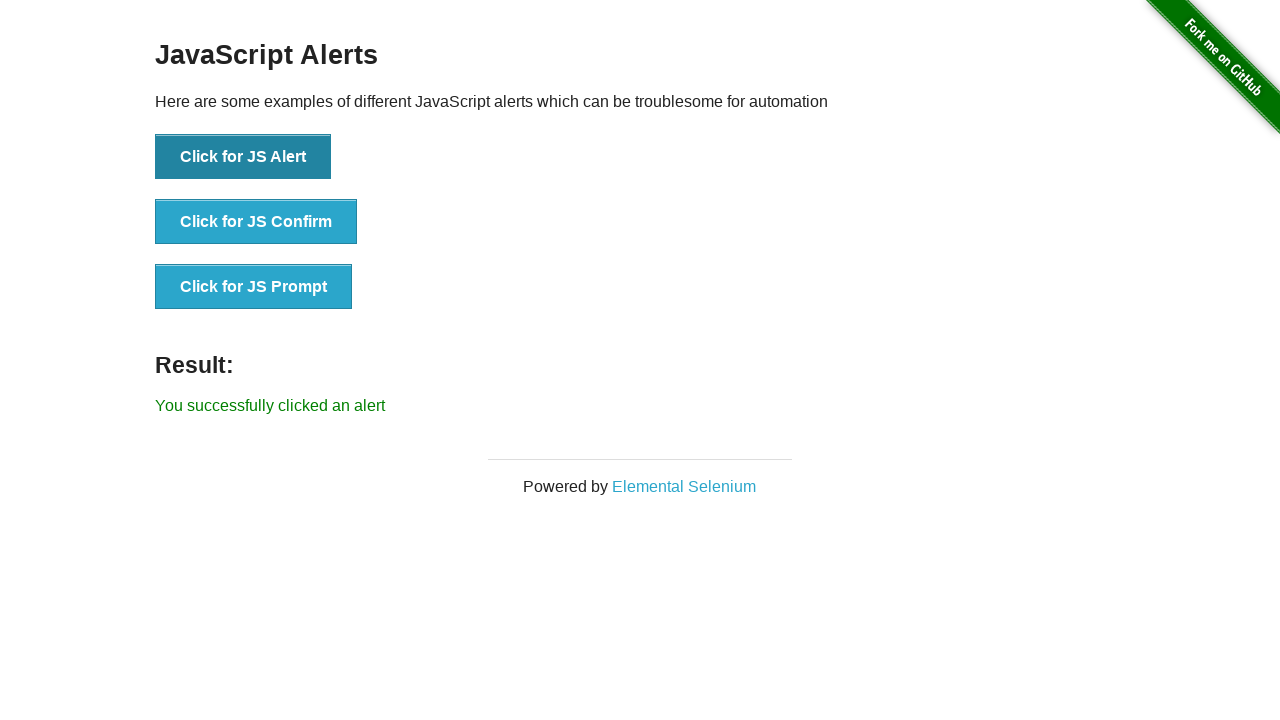

Verified result message contains 'You successfully clicked an alert'
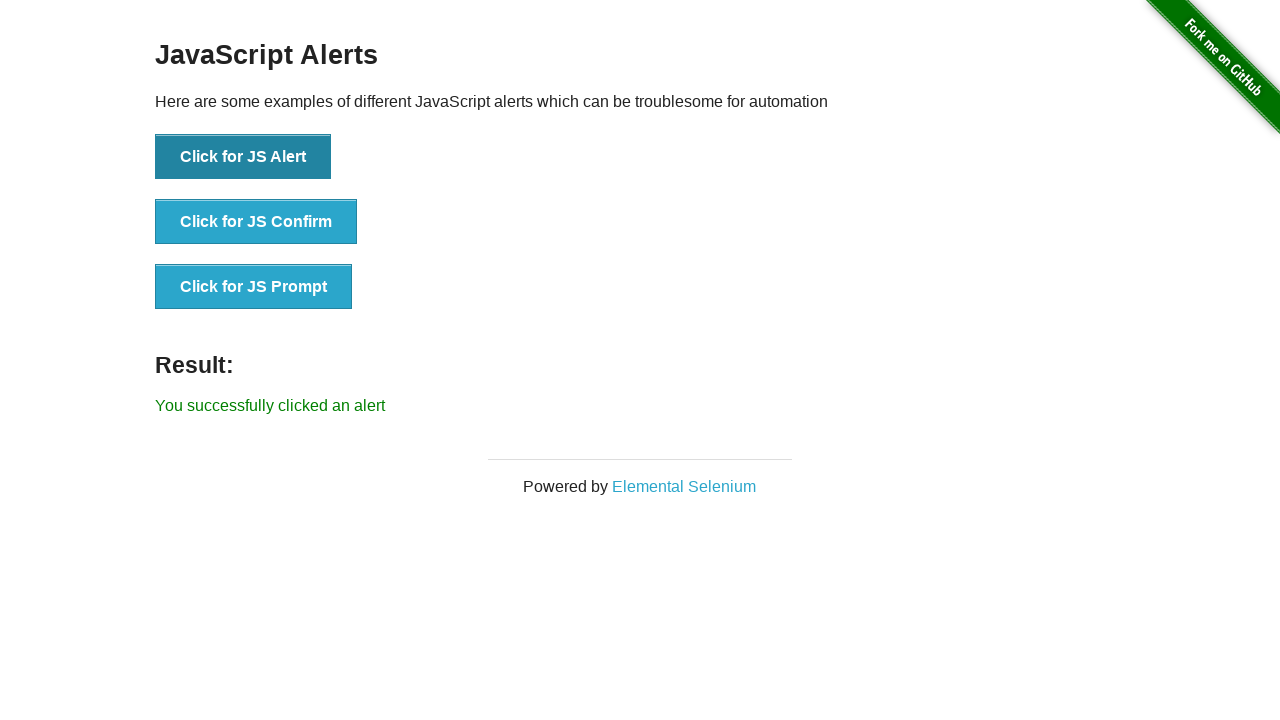

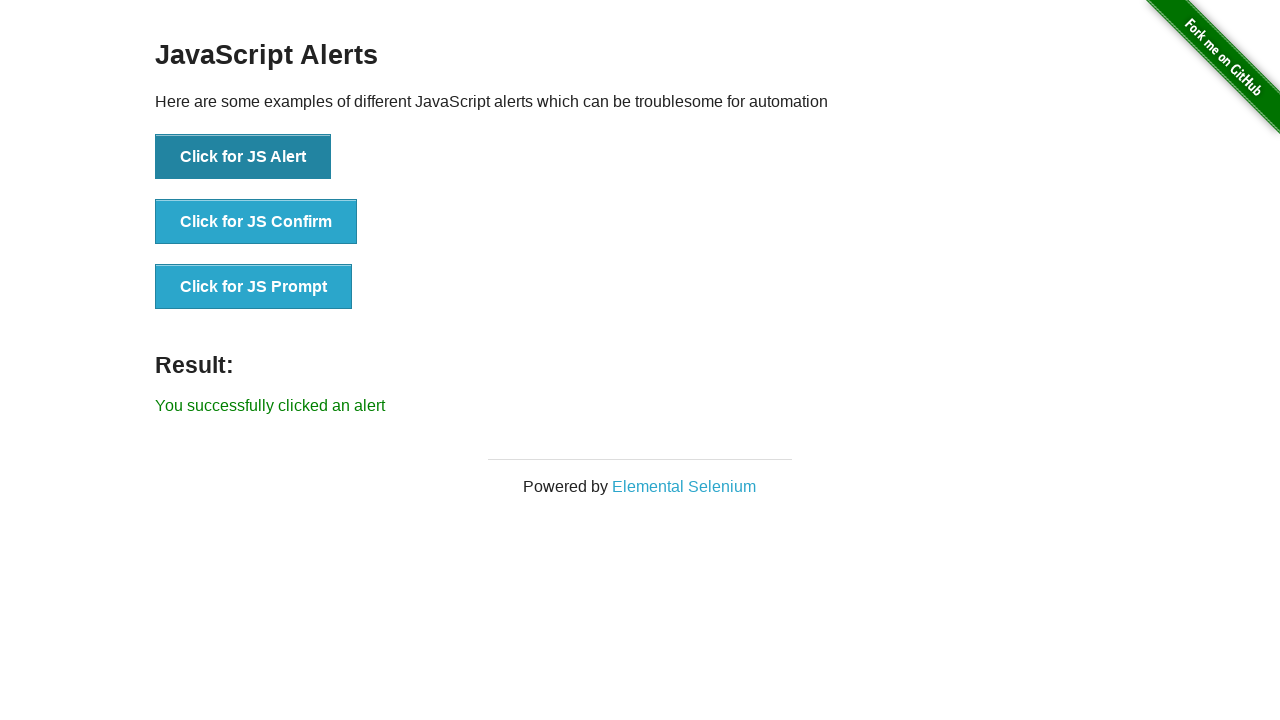